Tests dropdown selection functionality on OrangeHRM free trial page by selecting a country from the dropdown menu

Starting URL: https://www.orangehrm.com/30-day-free-trial

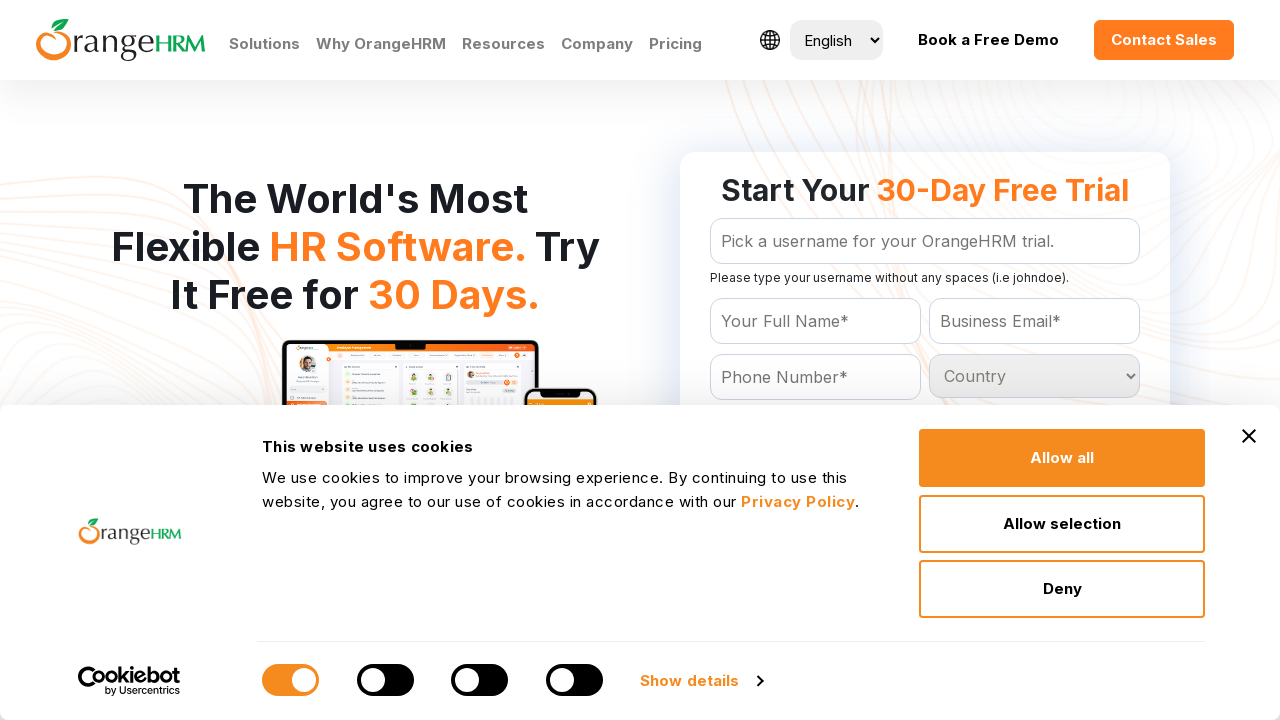

Selected 'Brazil' from the country dropdown menu on #Form_getForm_Country
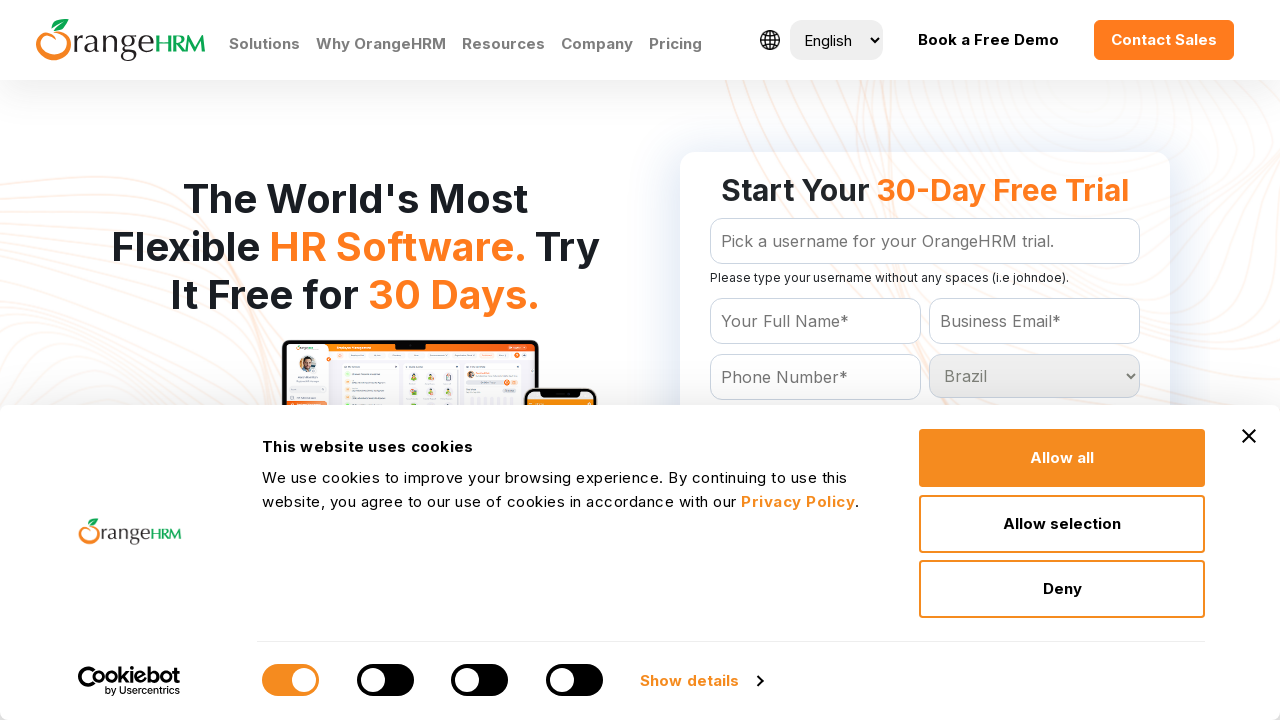

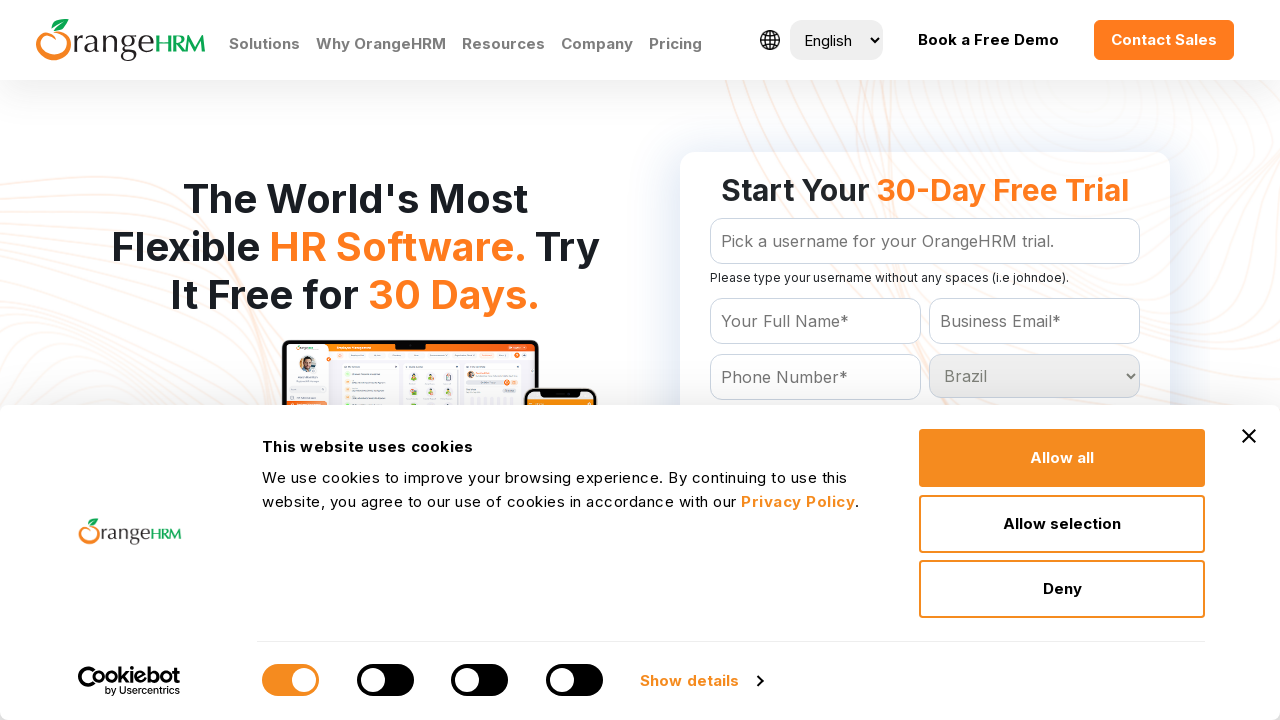